Tests manual scrolling functionality by scrolling the page down

Starting URL: https://demoqa.com/text-box

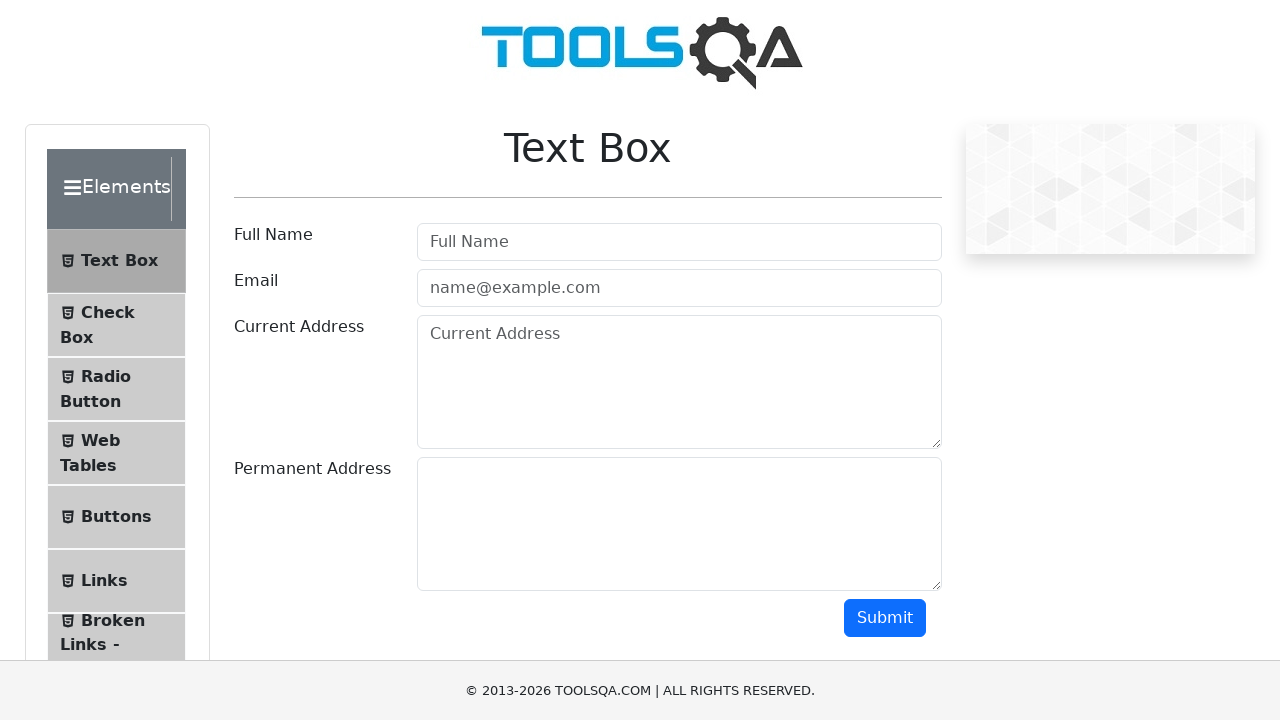

Manually scrolled page down to position 600 pixels
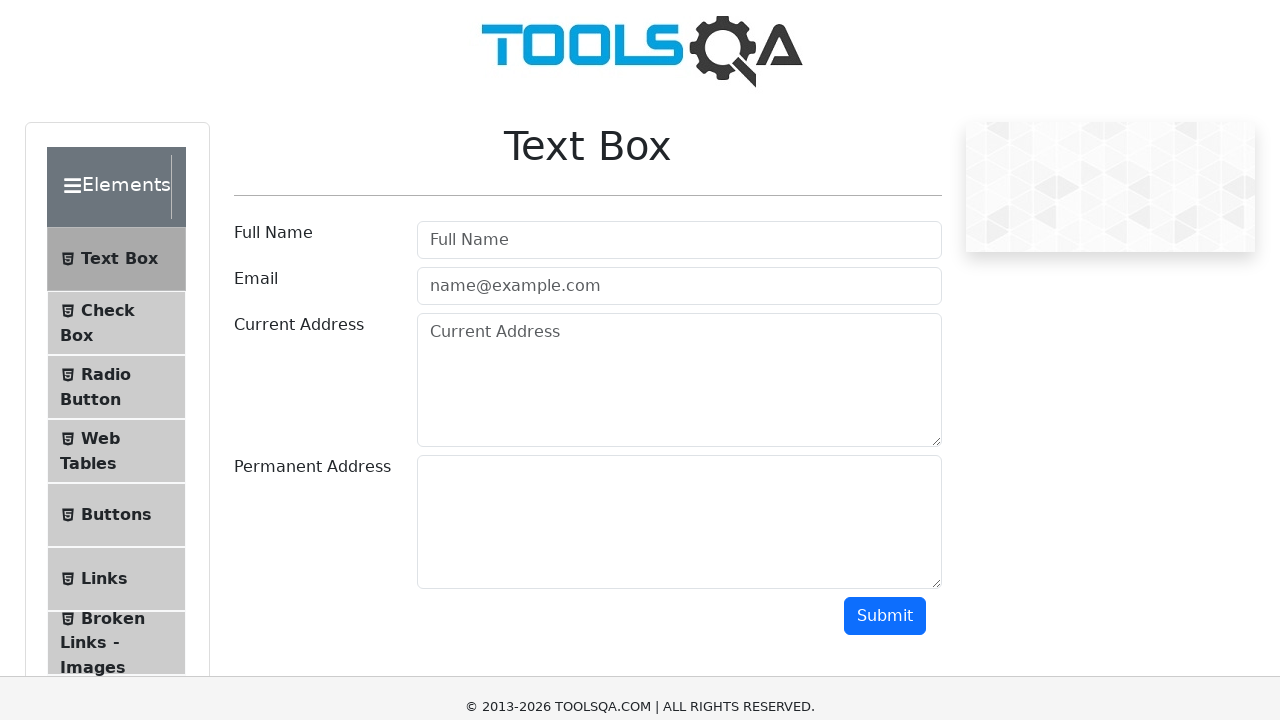

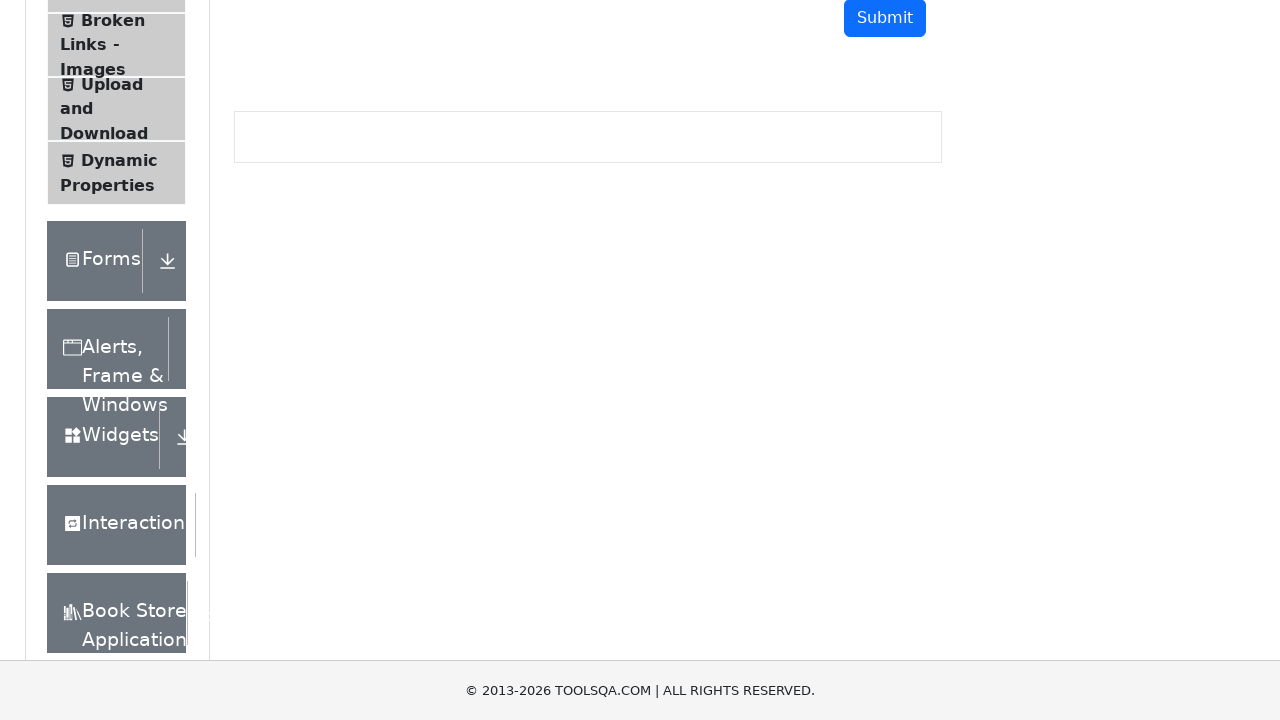